Tests add/remove elements functionality by clicking "Add Element" twice to create two elements, then clicking "Delete" once, and verifying only one delete button remains

Starting URL: http://the-internet.herokuapp.com/add_remove_elements/

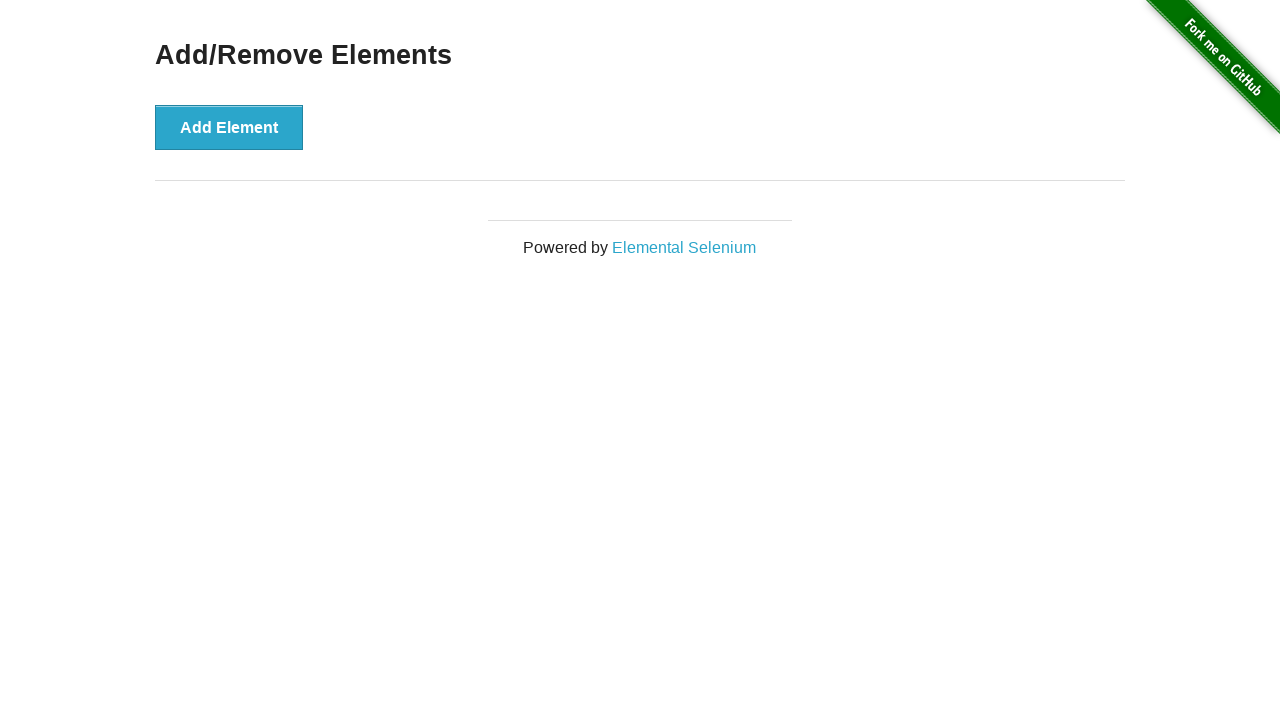

Clicked 'Add Element' button first time at (229, 127) on xpath=//button[text()='Add Element']
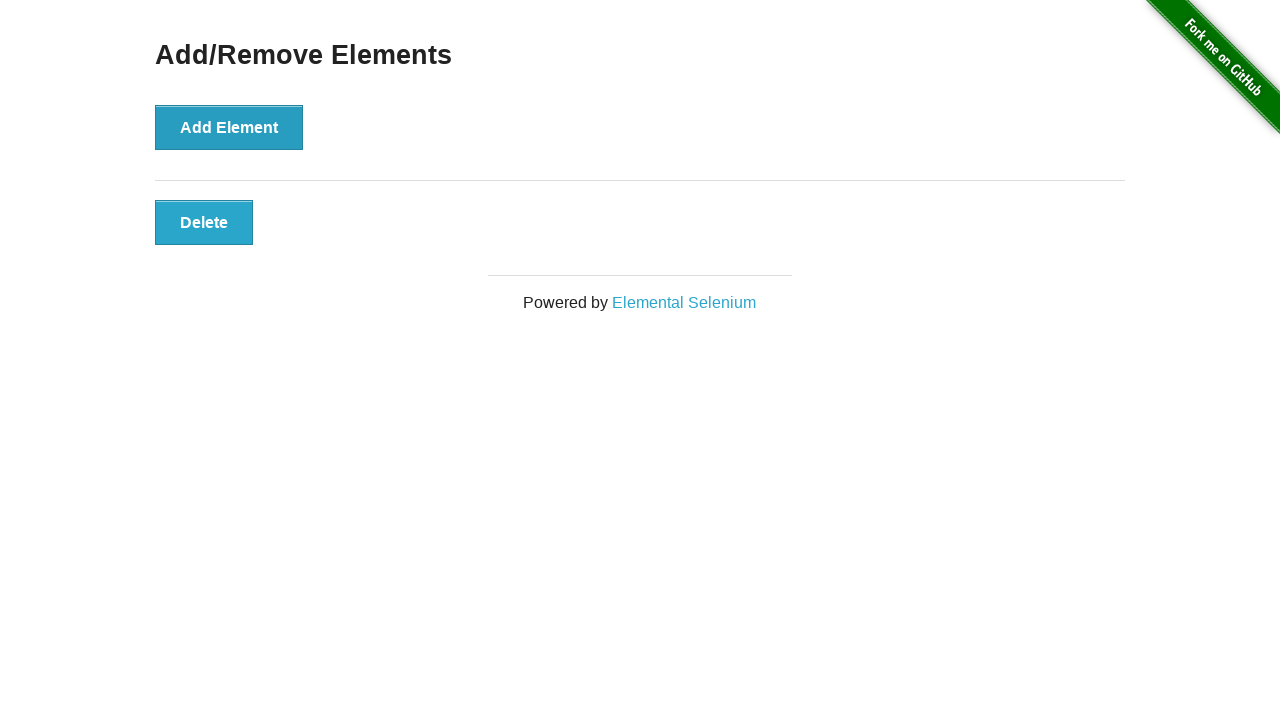

Clicked 'Add Element' button second time at (229, 127) on xpath=//button[text()='Add Element']
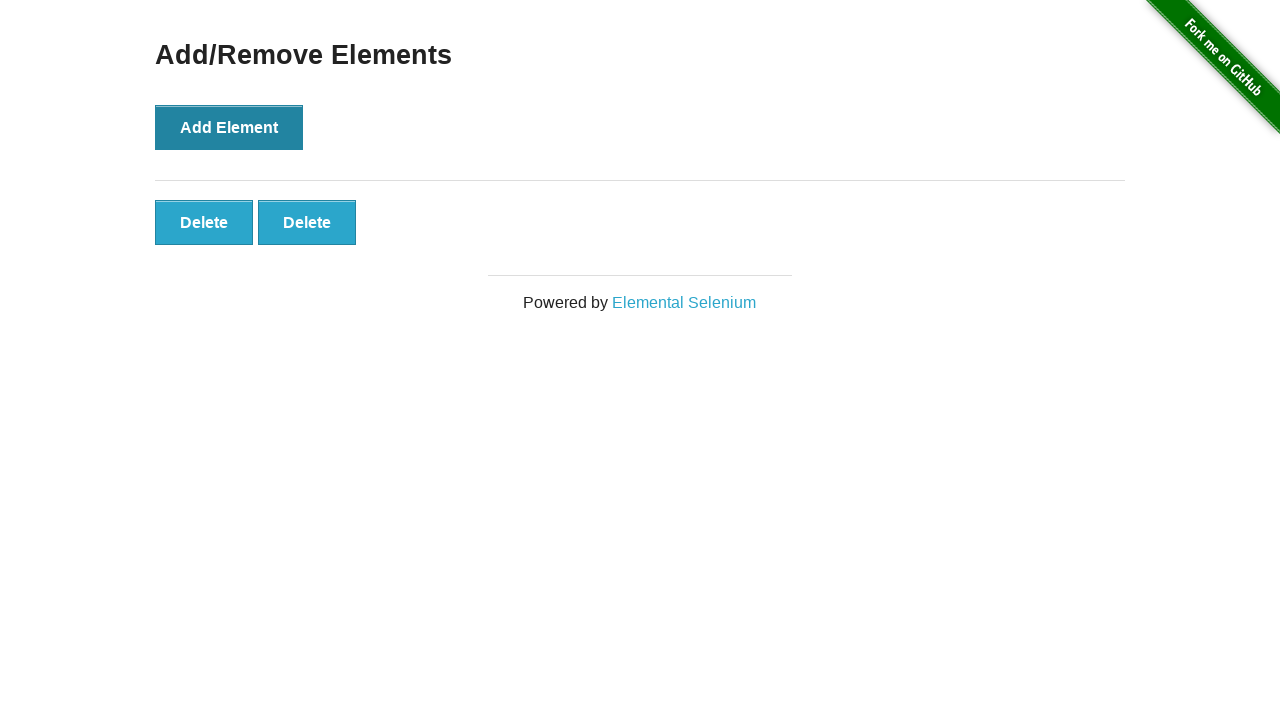

Clicked 'Delete' button to remove one element at (204, 222) on xpath=//button[text()='Delete']
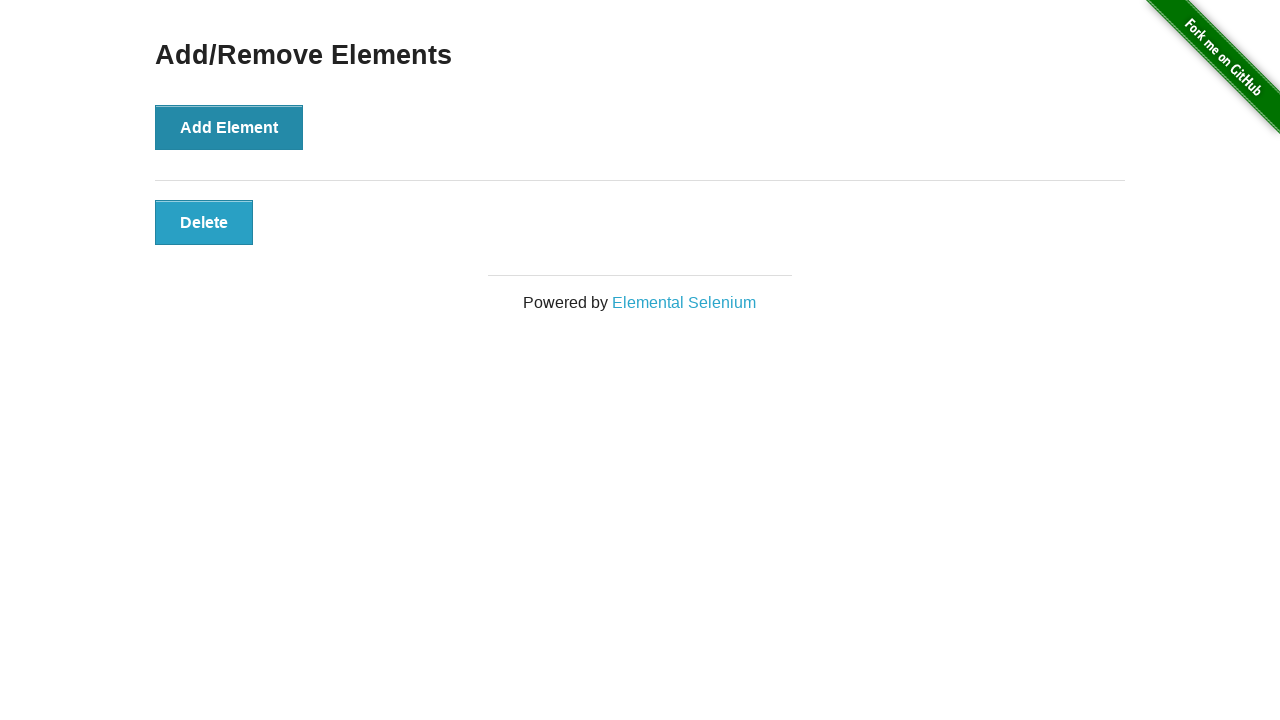

Located all remaining 'Delete' buttons
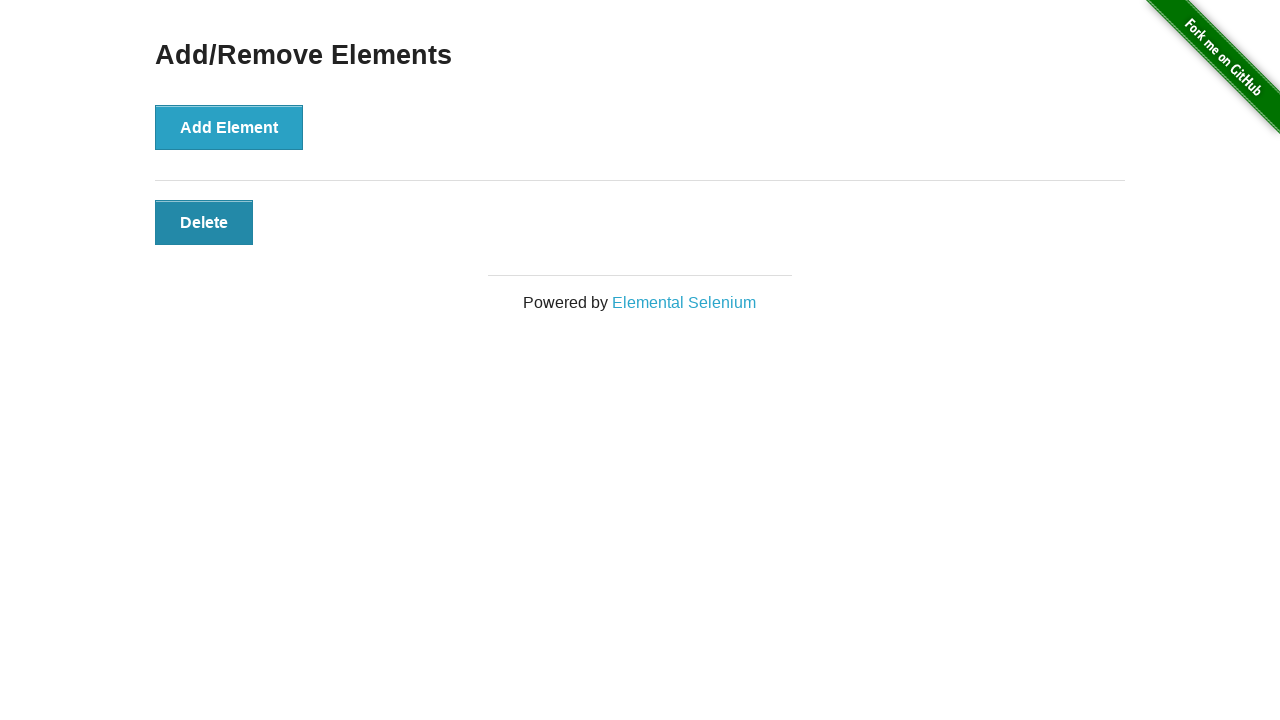

Verified that exactly one 'Delete' button remains
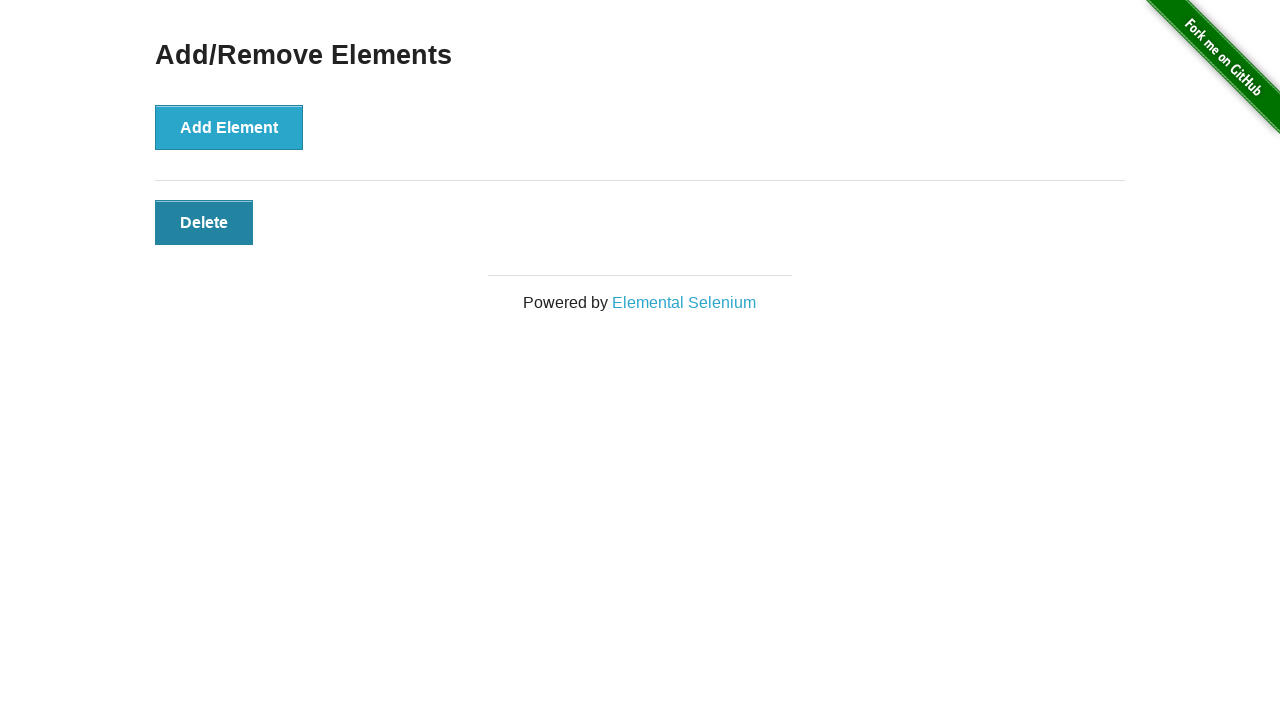

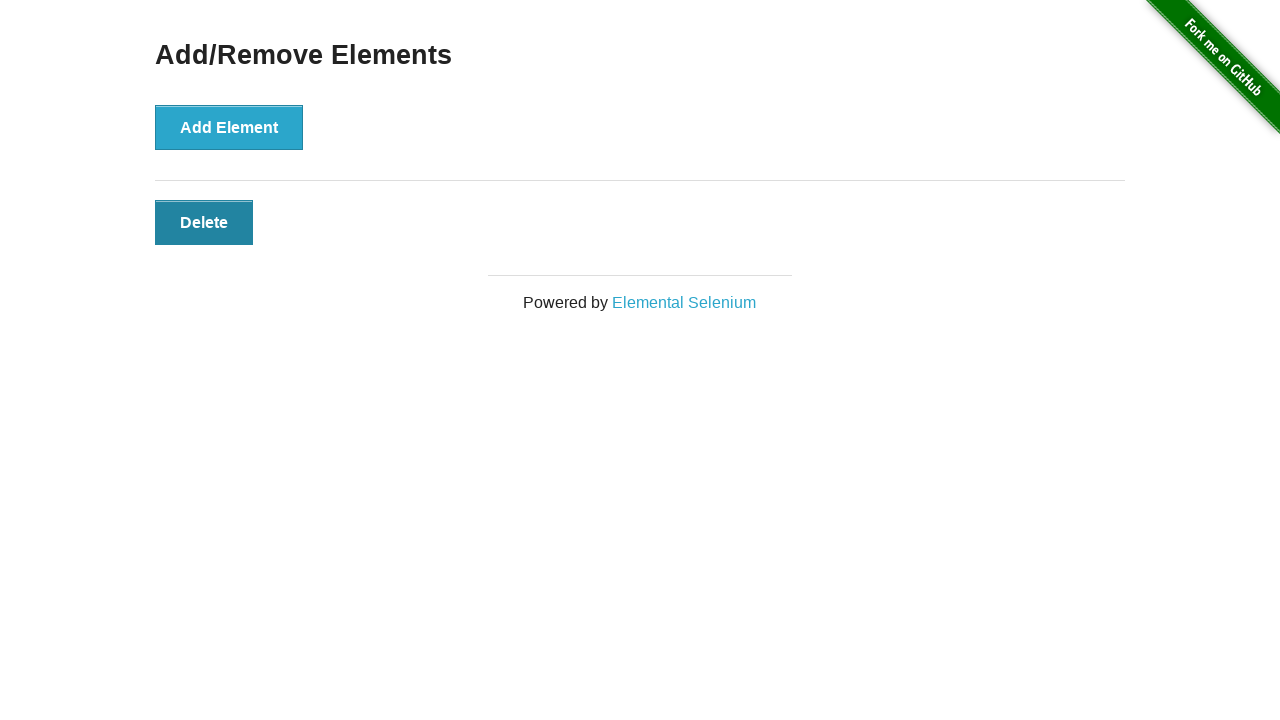